Tests drag and drop functionality within an iframe by dragging an element from source to target position

Starting URL: https://jqueryui.com/droppable/

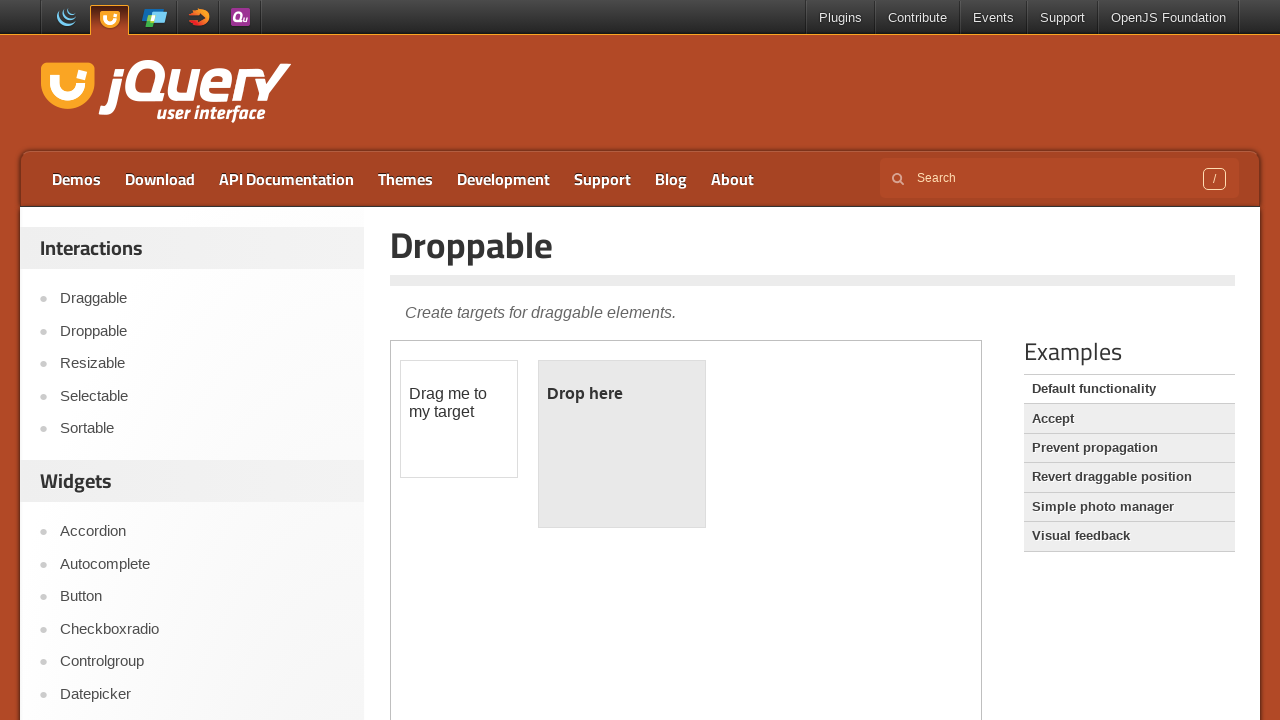

Located iframe containing drag and drop elements
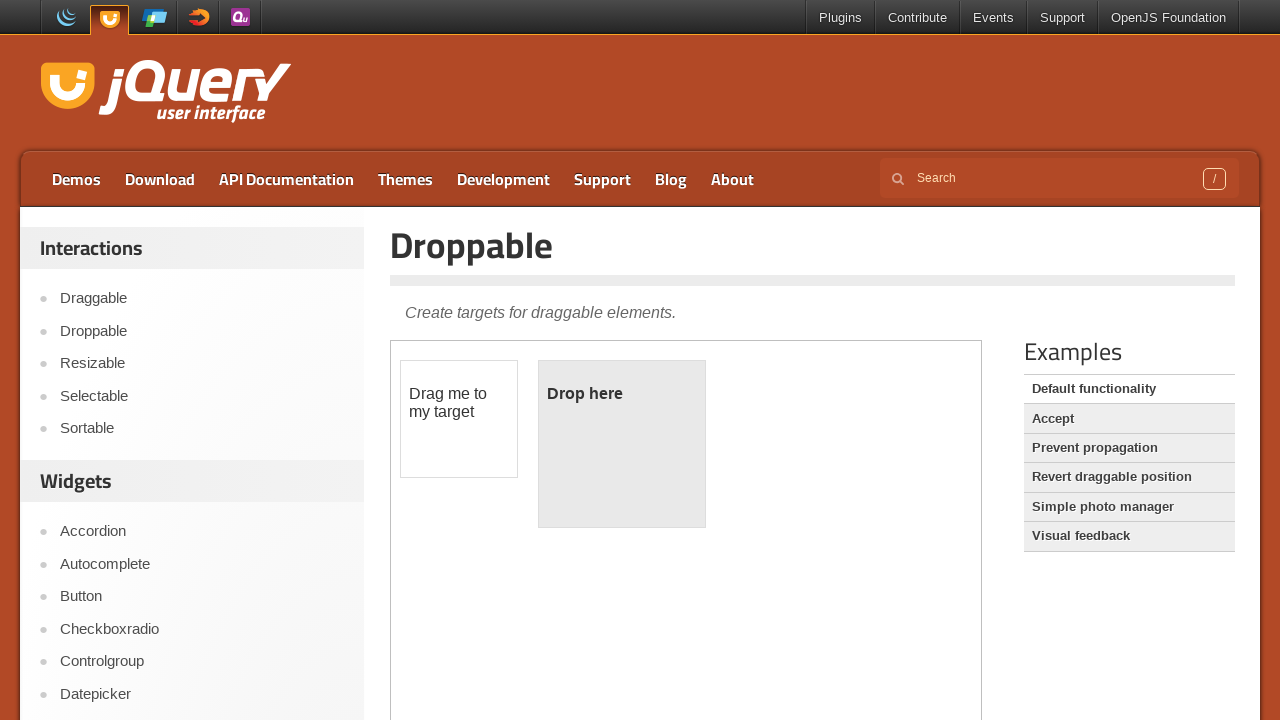

Located draggable source element within iframe
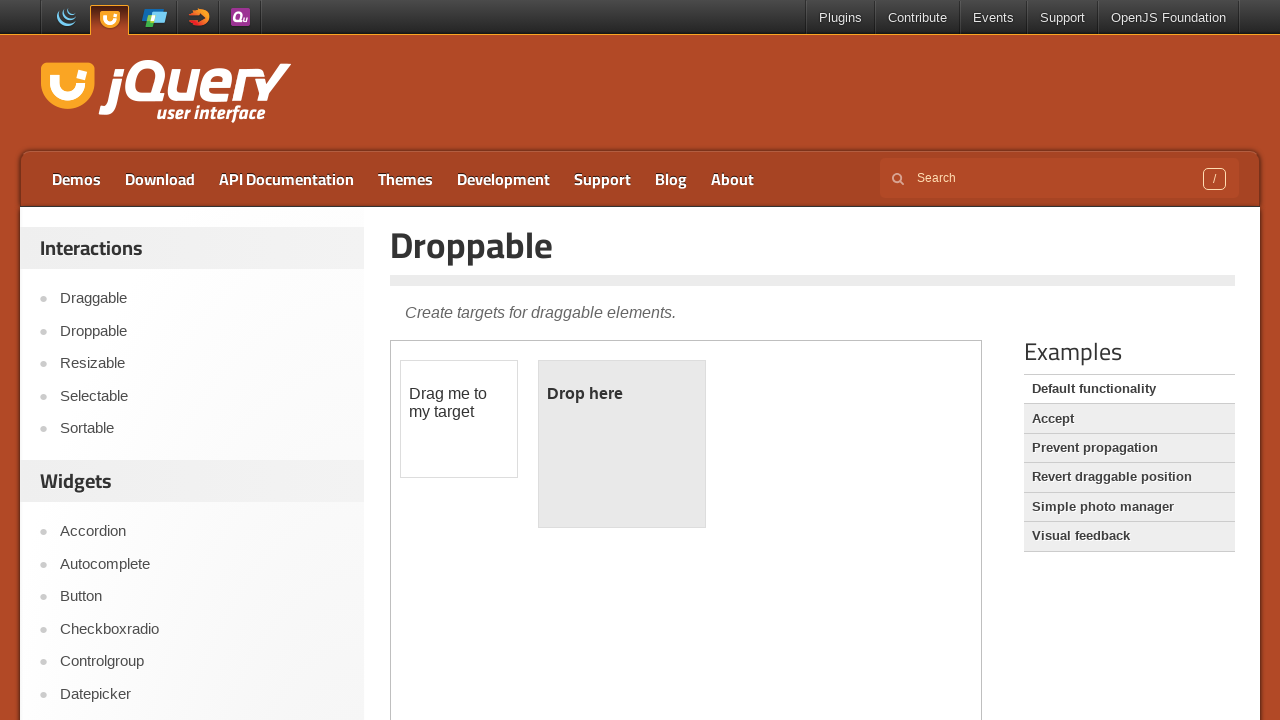

Located droppable target element within iframe
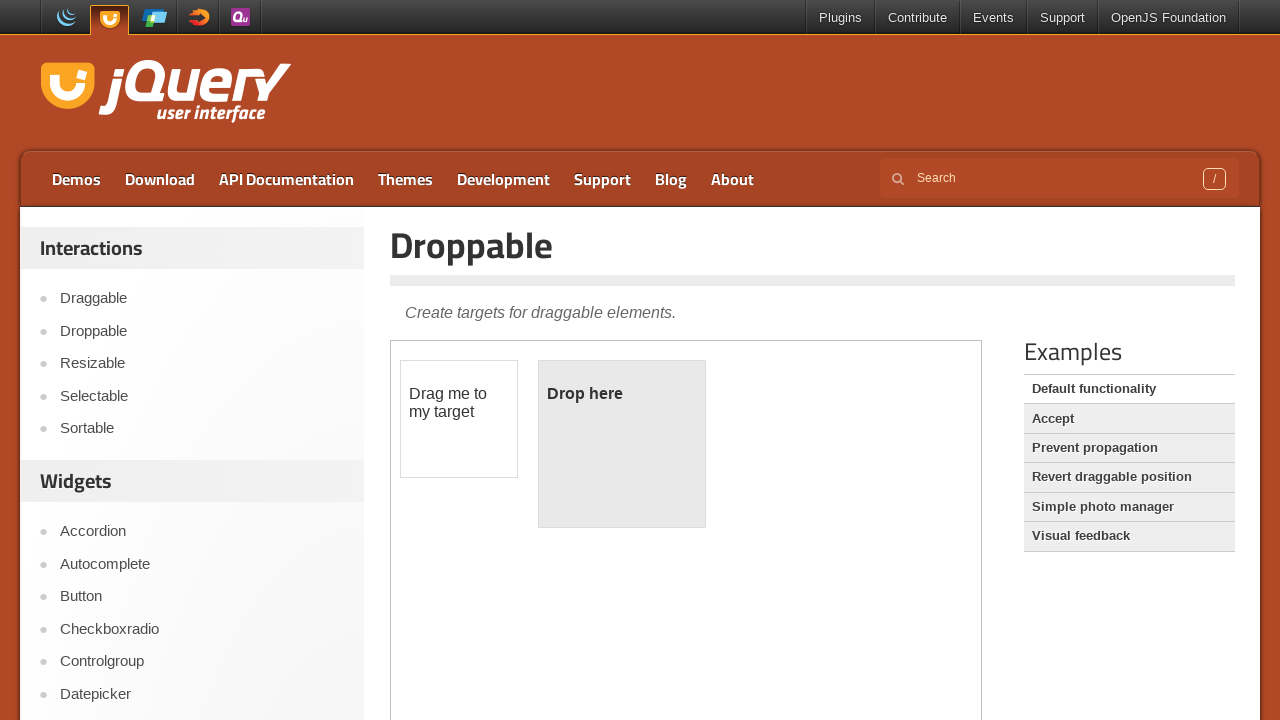

Dragged element from source to target position at (622, 444)
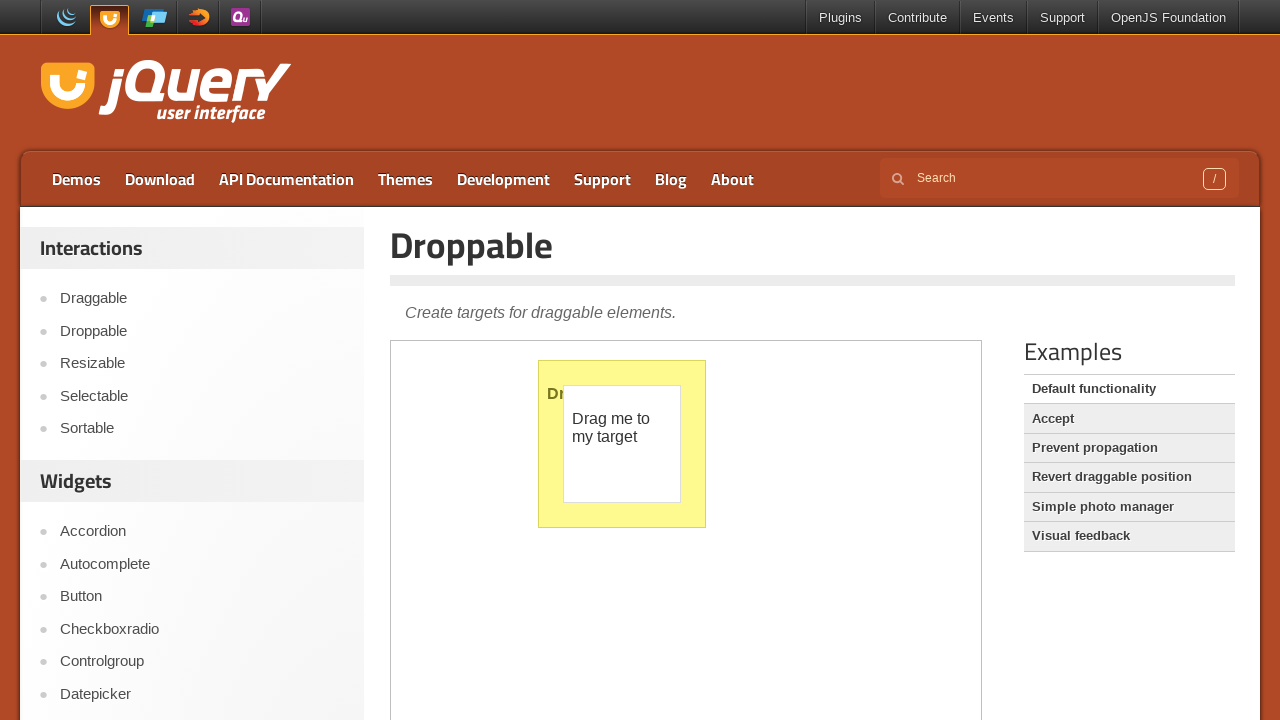

Clicked on menu item after completing drag and drop at (1129, 419) on xpath=//*[@id='content']/div[1]/ul/li[2]/a
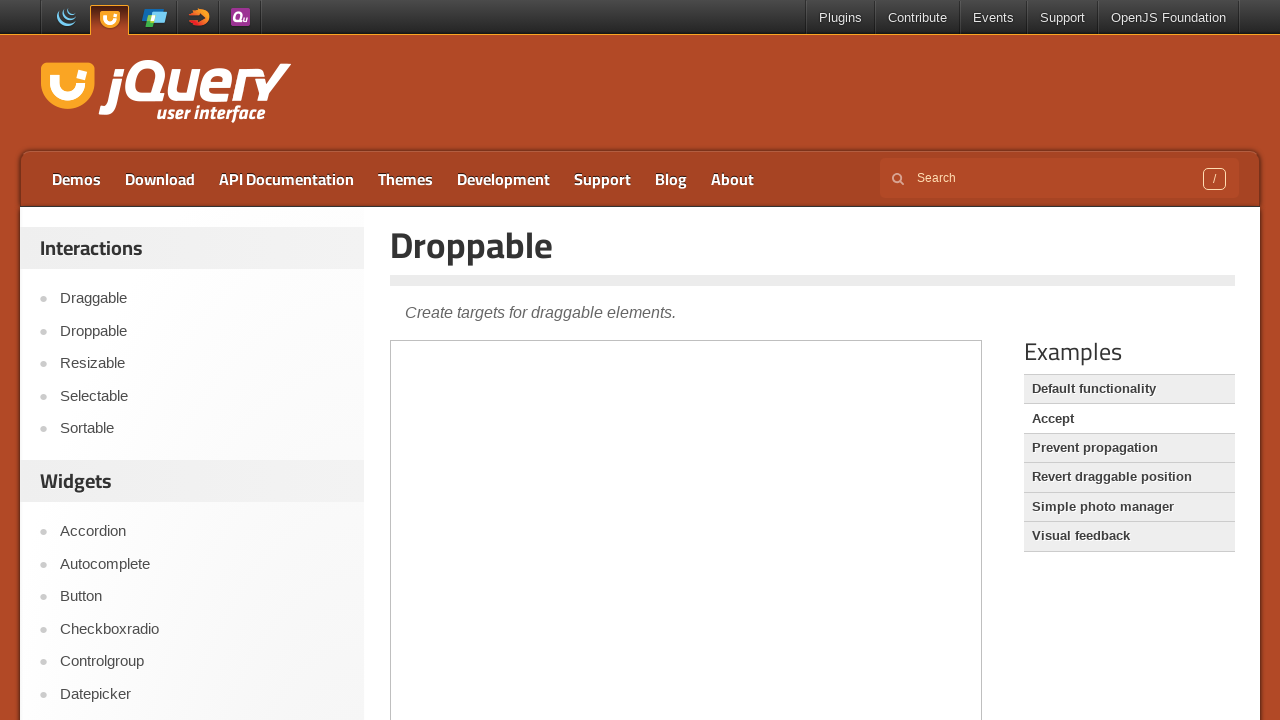

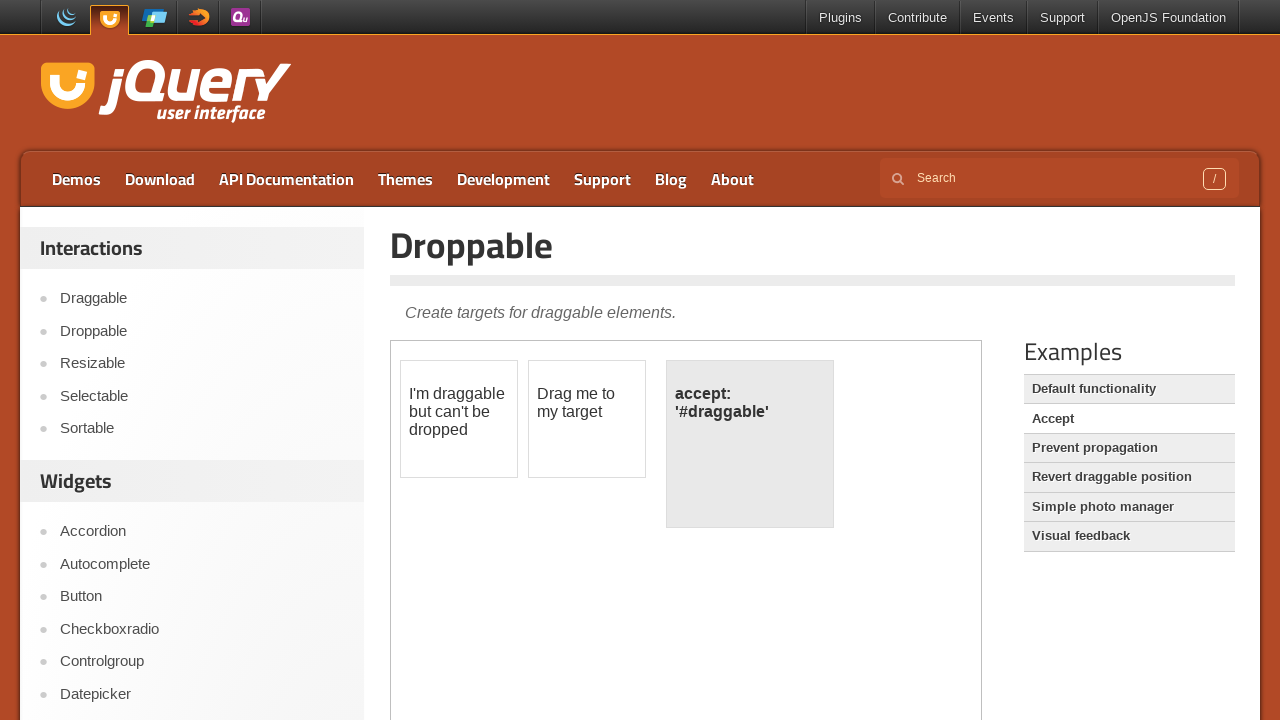